Tests navigation flow from Playwright homepage by clicking "GET STARTED" link, then clicking the "Docs" link and verifying it's visible

Starting URL: https://playwright.dev/python/

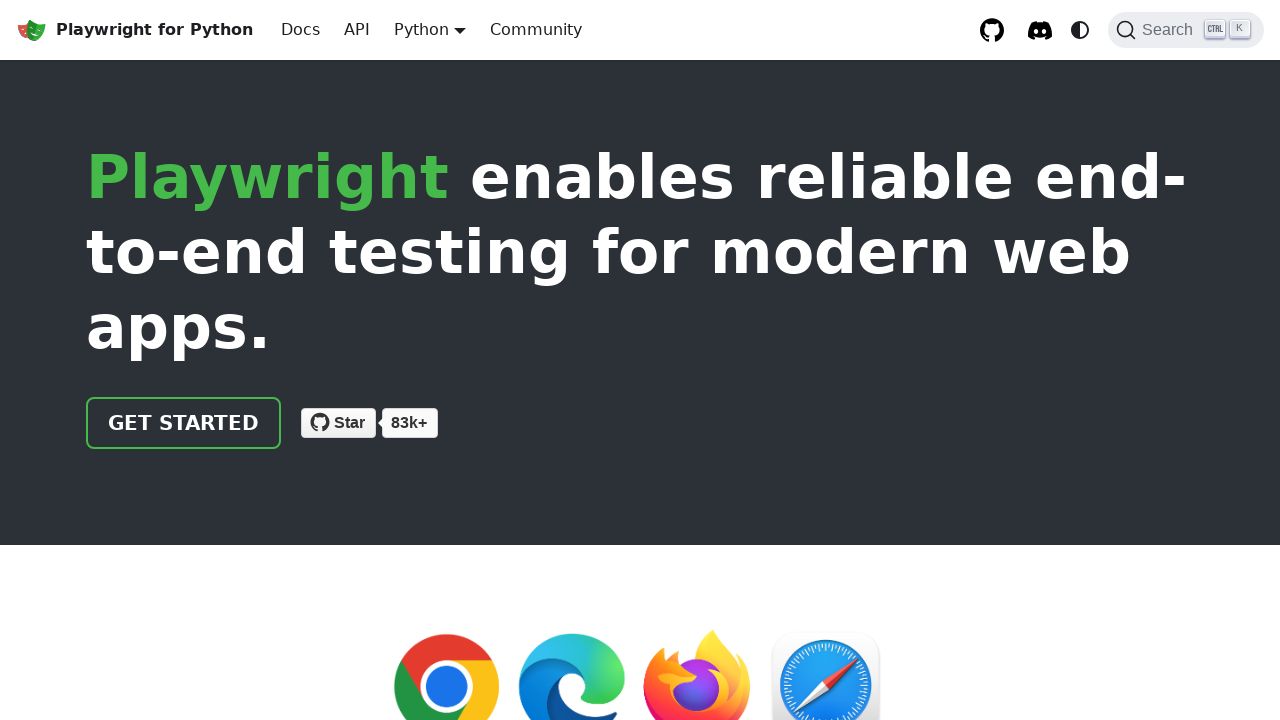

Clicked 'GET STARTED' link on Playwright homepage at (184, 423) on internal:role=link[name="GET STARTED"i]
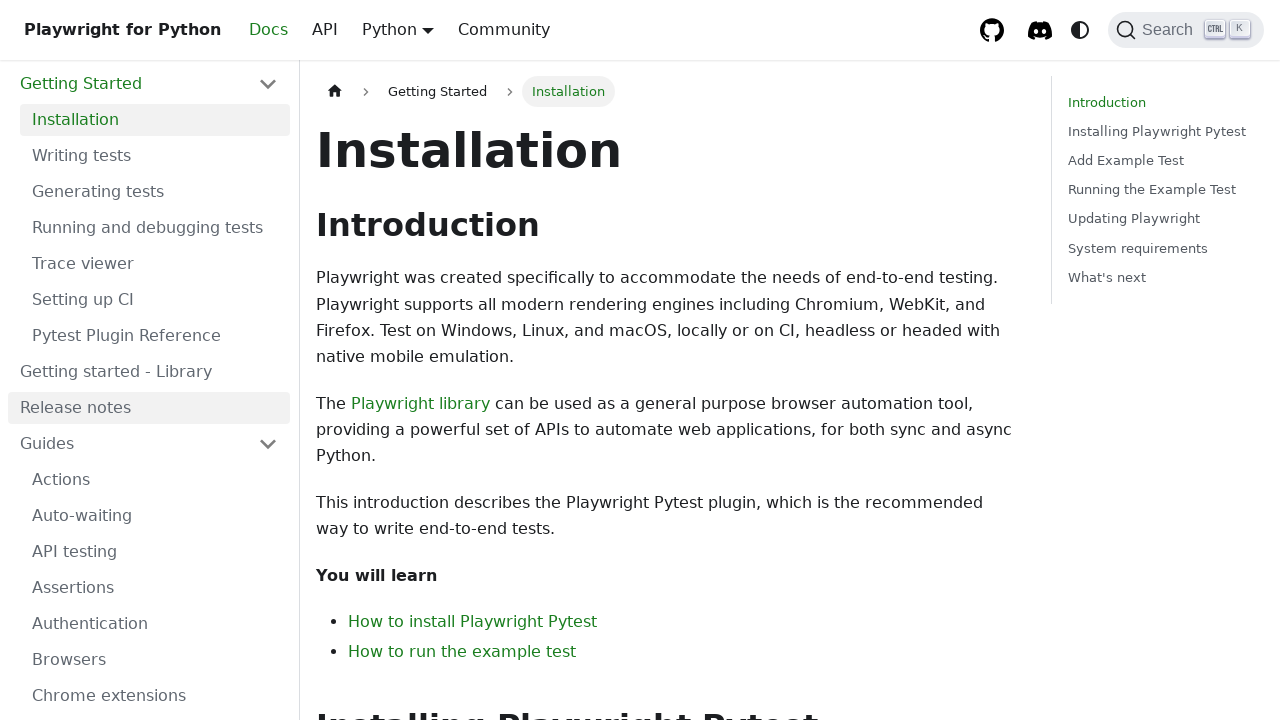

Clicked 'Docs' link at (300, 30) on internal:role=link[name="Docs"i]
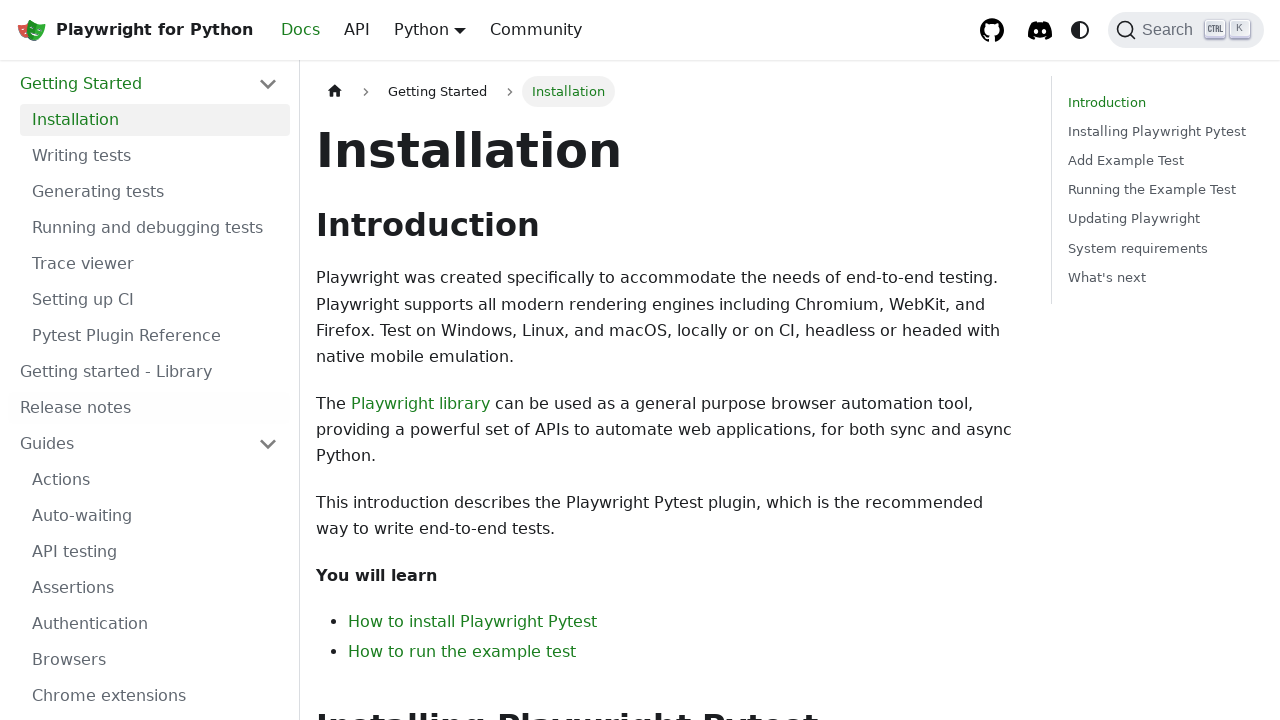

Verified 'Docs' link is visible on the page
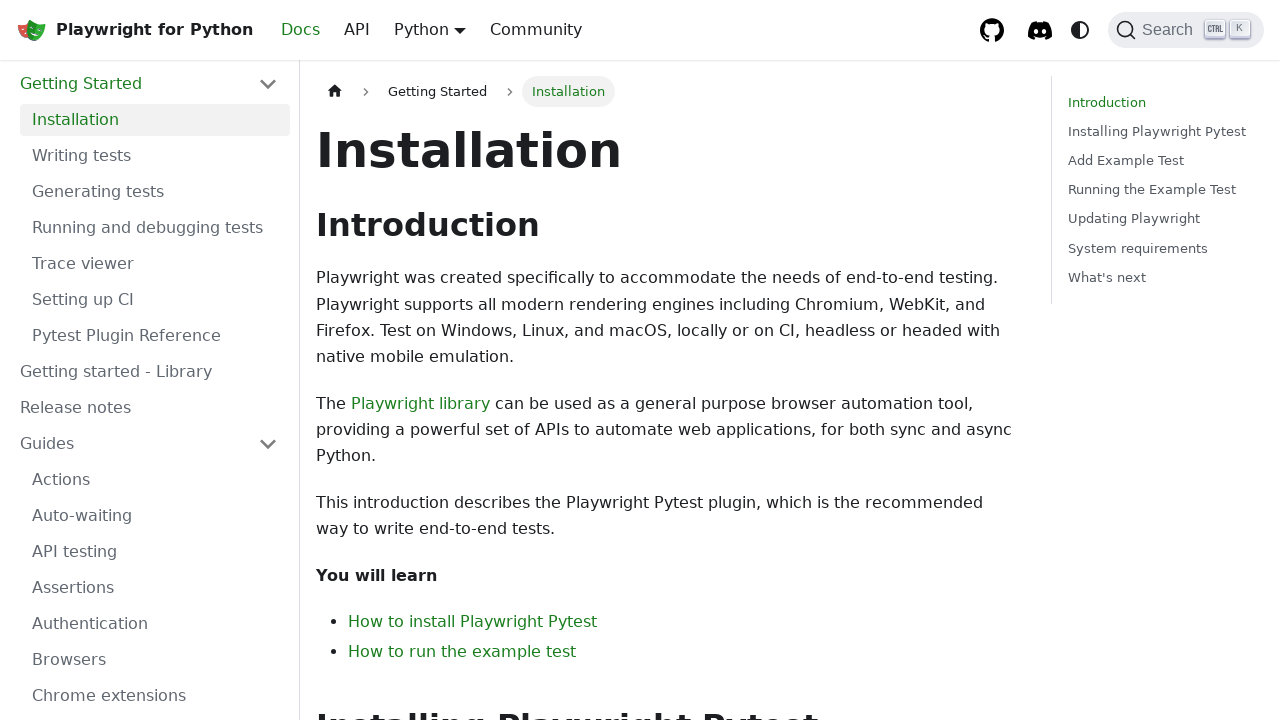

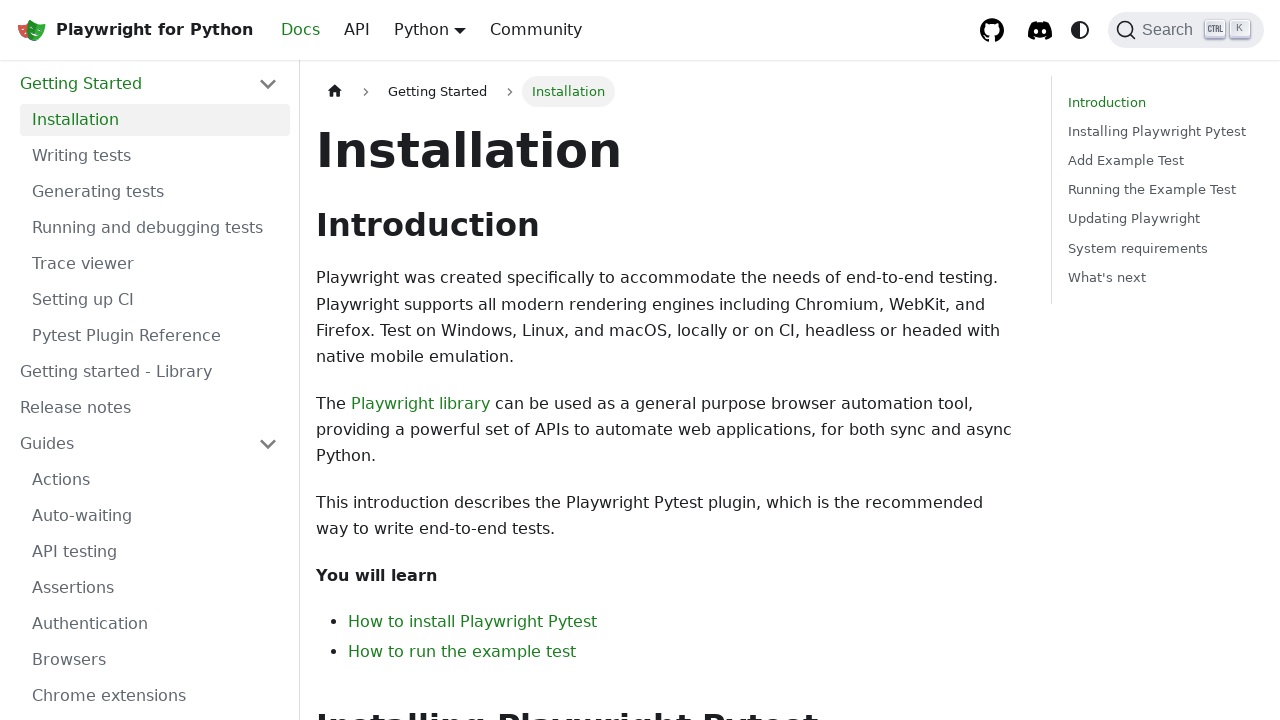